Tests clicking on the 404 status code link and verifying navigation to the correct page

Starting URL: https://the-internet.herokuapp.com/status_codes

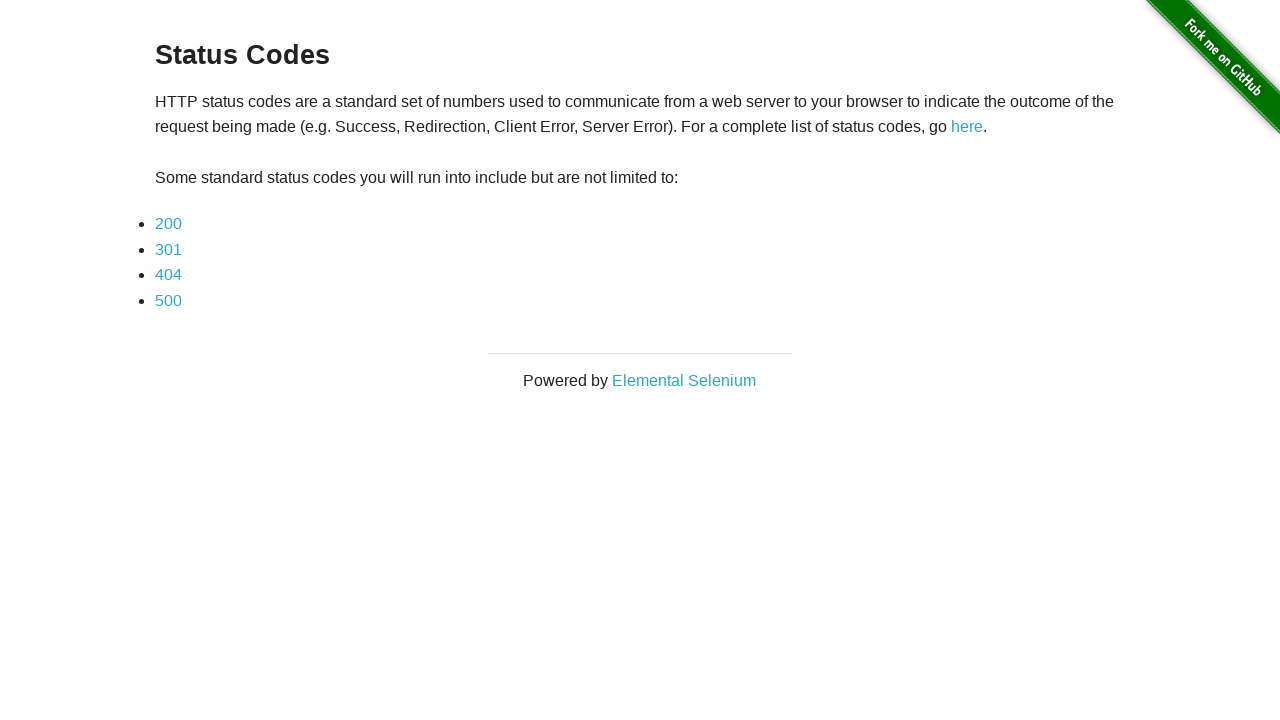

Clicked on the 404 status code link at (168, 275) on a:has-text('404')
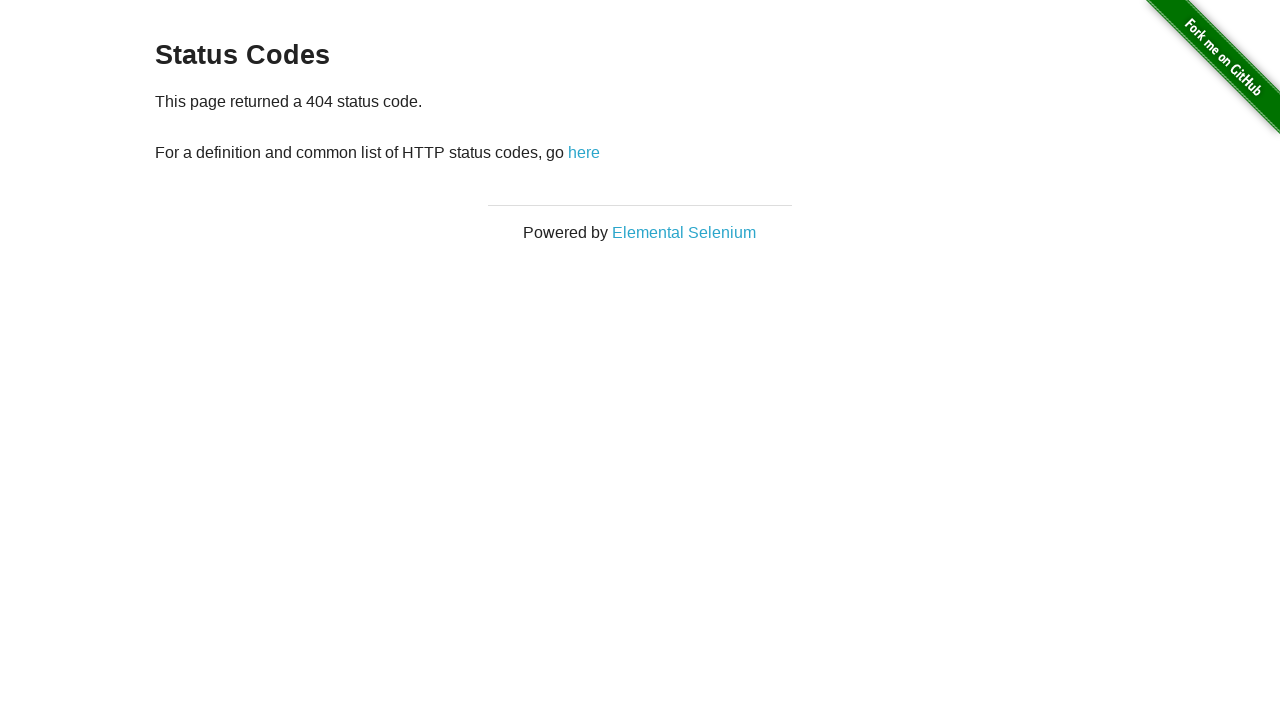

Verified navigation to 404 status code page
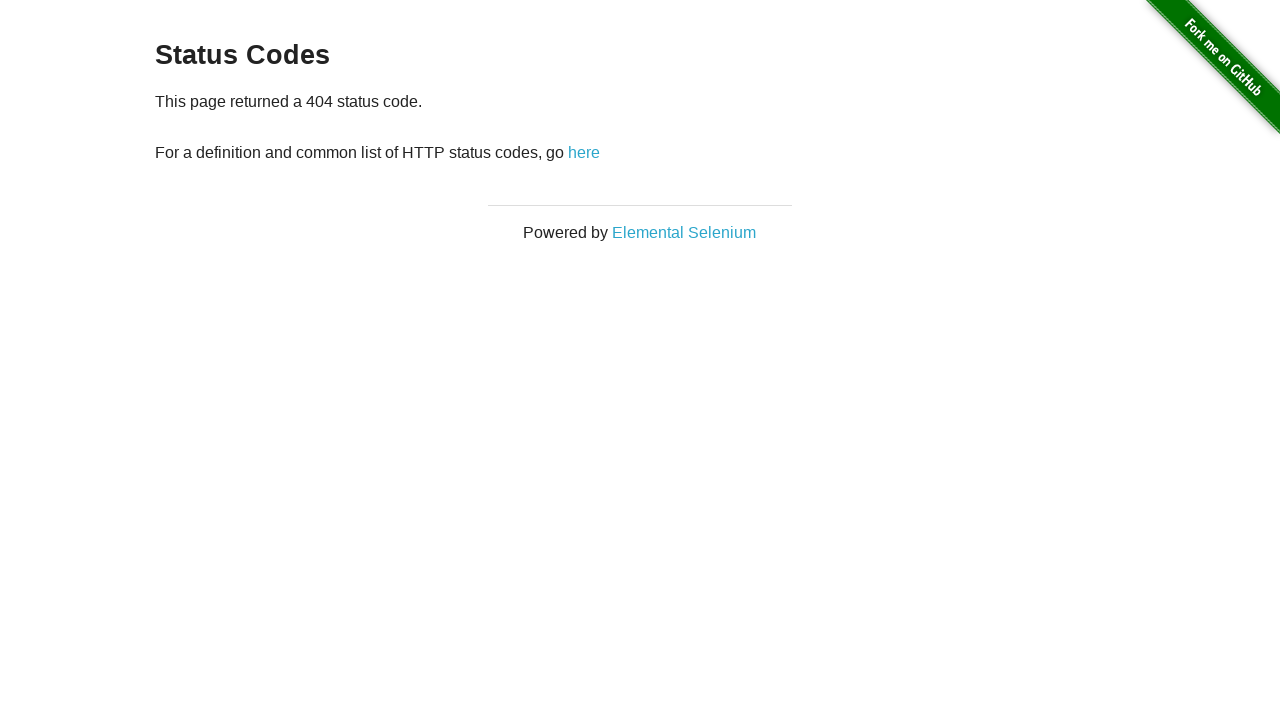

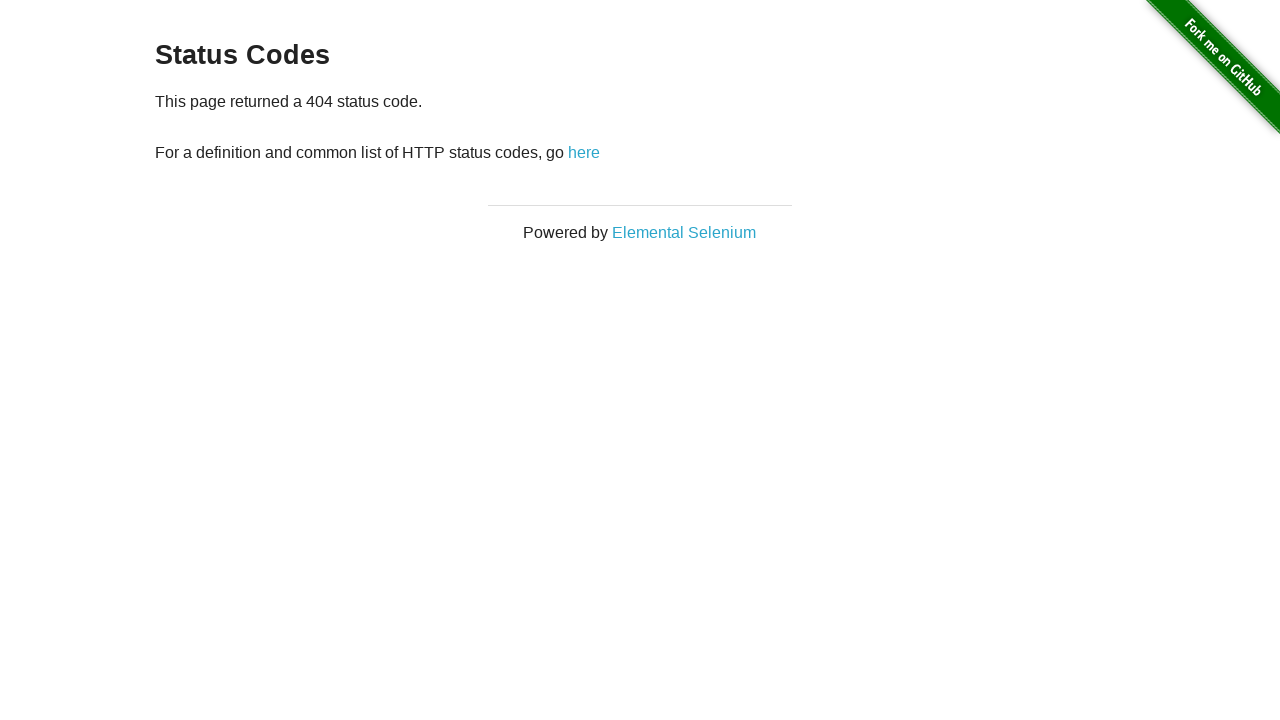